Checks for the existence of an element with class 'column_post'

Starting URL: https://www.infoescola.com/

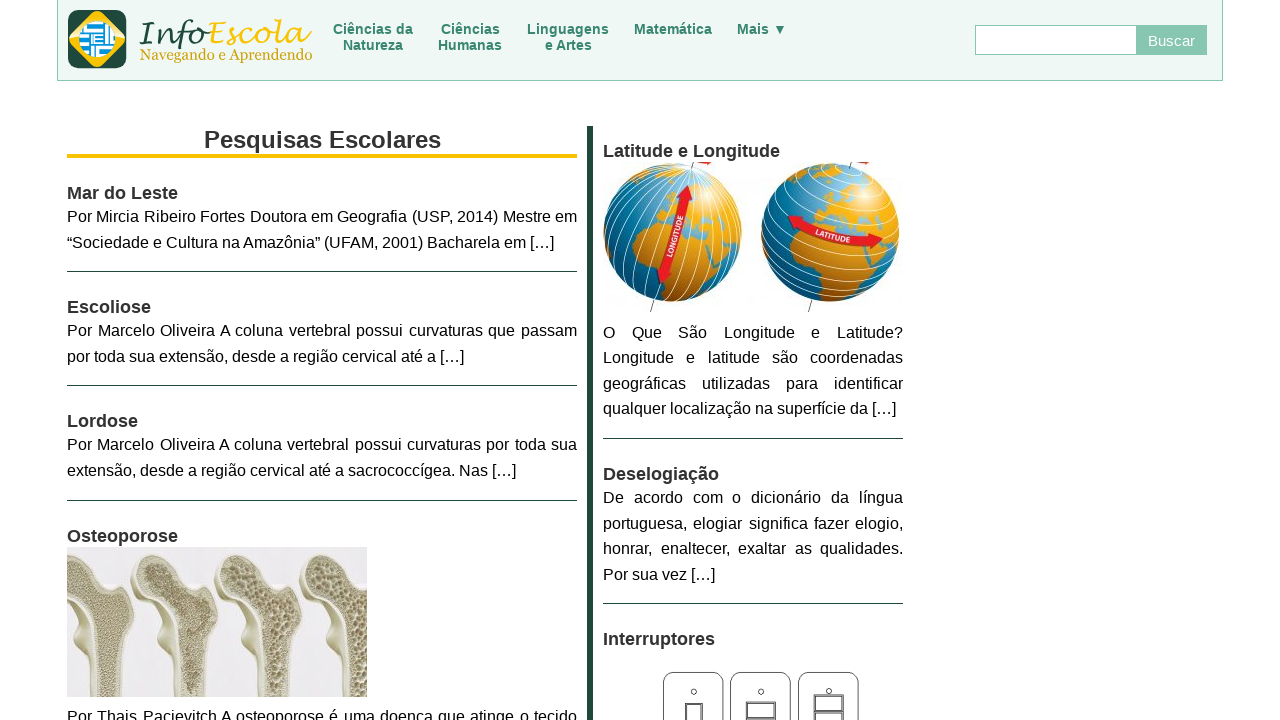

Navigated to https://www.infoescola.com/
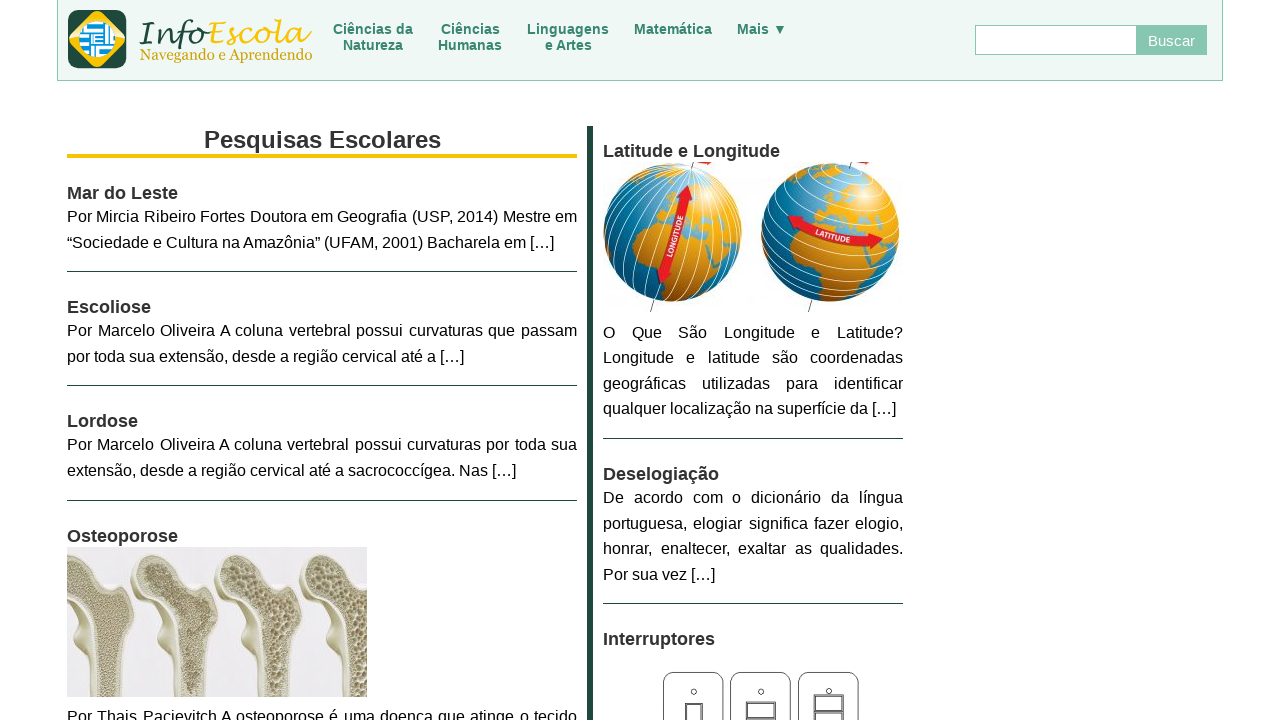

Located element with class 'column_post'
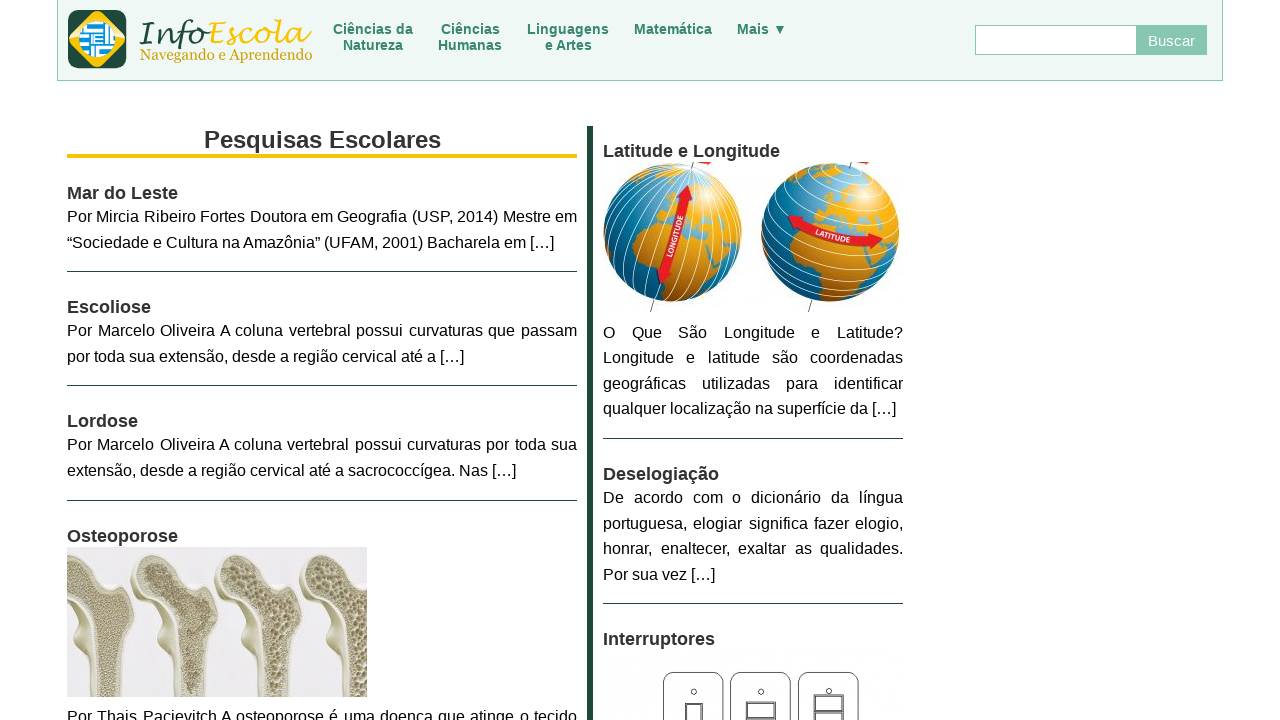

Asserted that element with class 'column_post' is visible
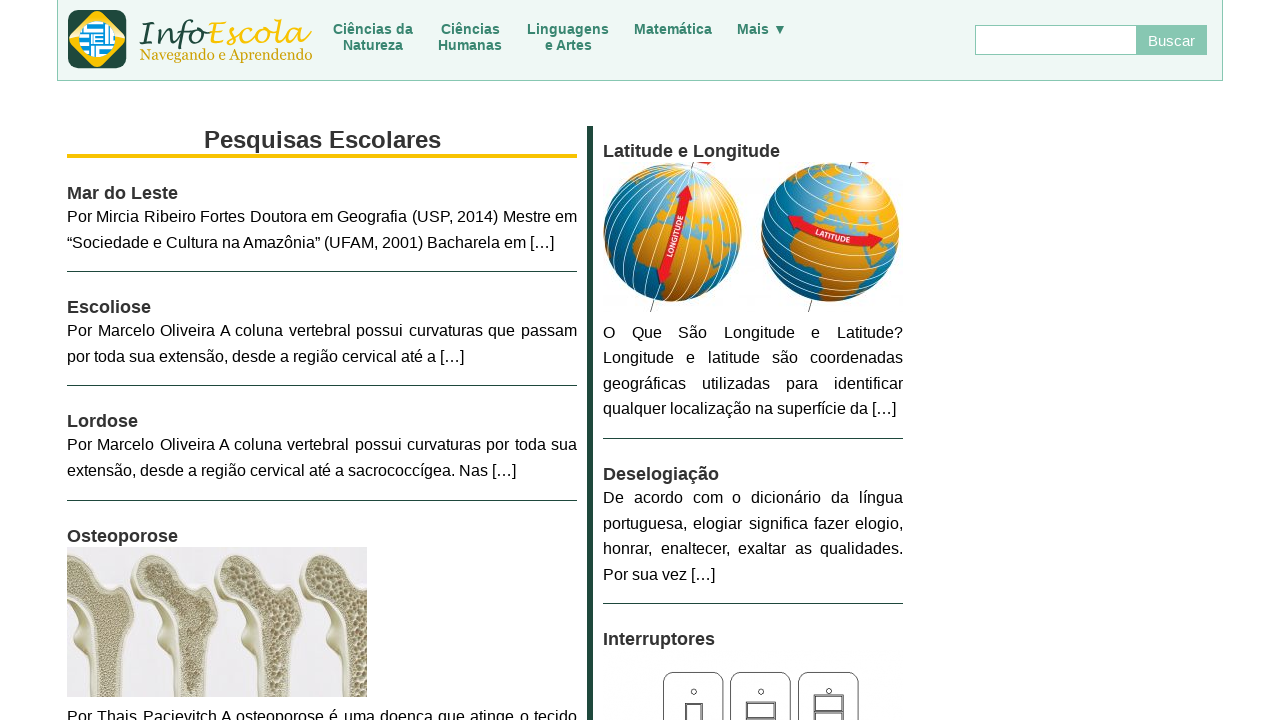

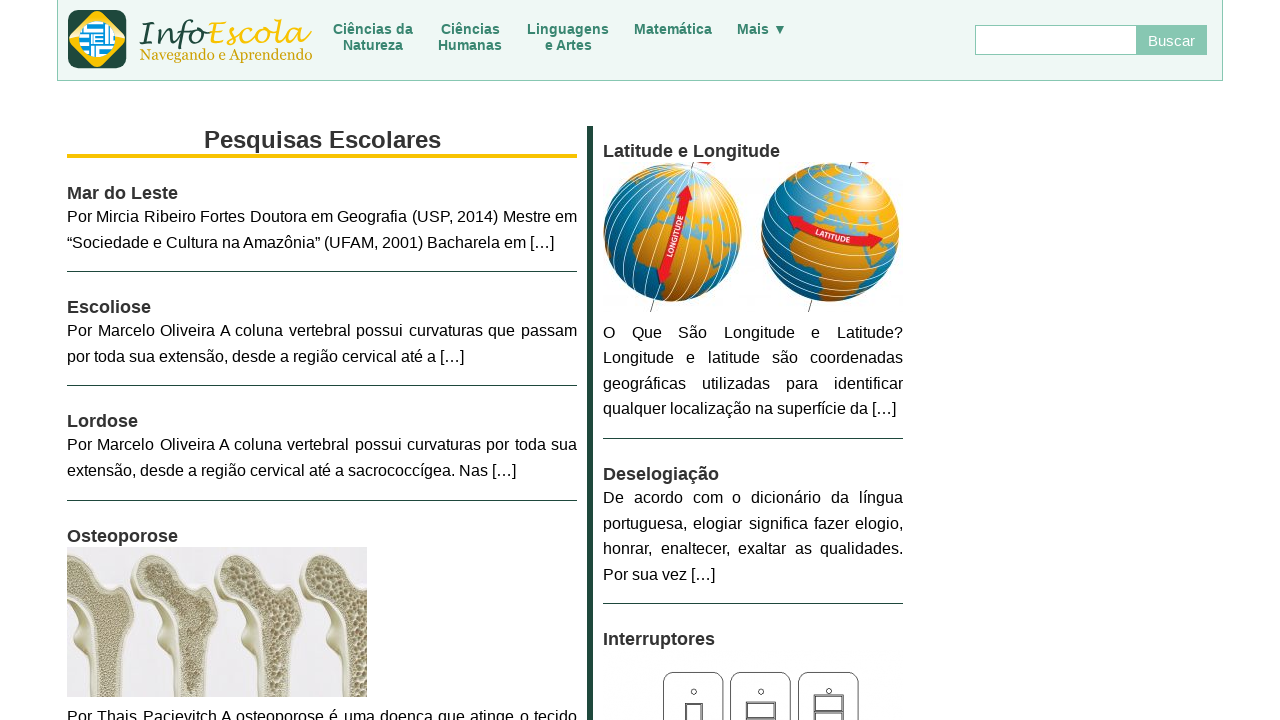